Tests the contact form functionality by navigating to the Contact page, filling out the form fields (name, email, subject, message), submitting the form, and verifying the success message appears.

Starting URL: https://alchemy.hguy.co/lms/

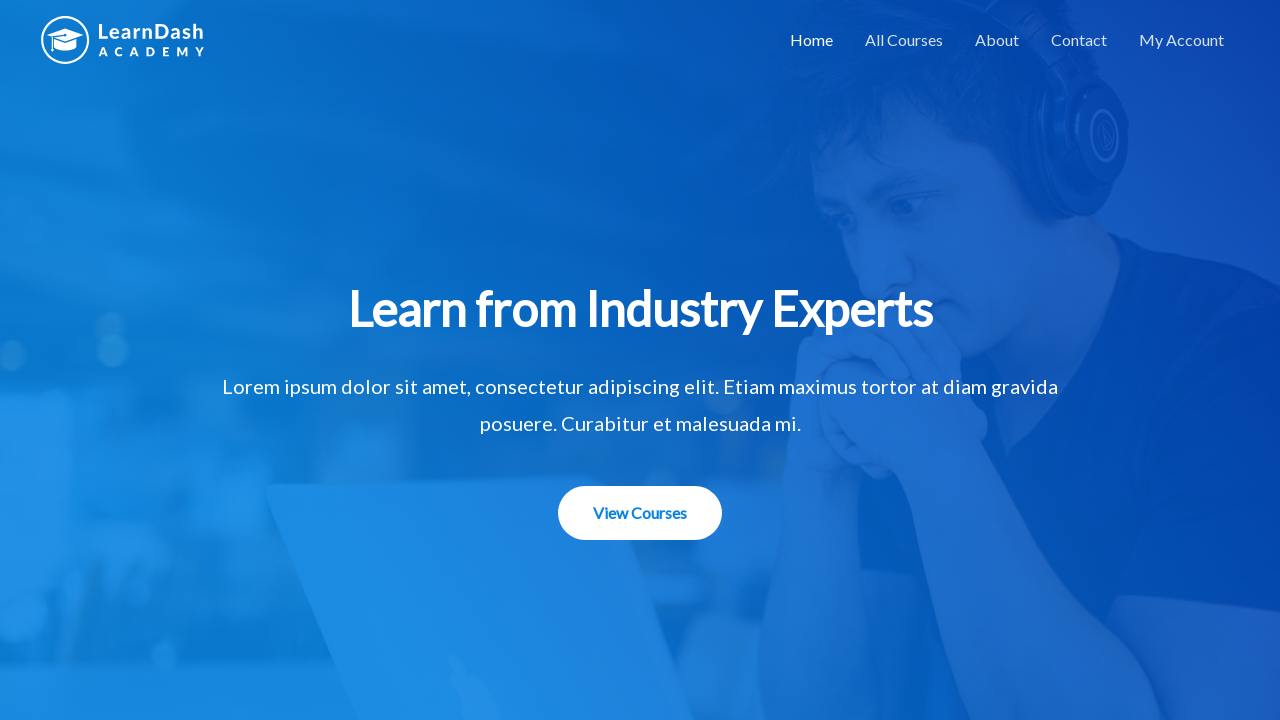

Clicked Contact link in navigation bar at (1079, 40) on a:text('Contact')
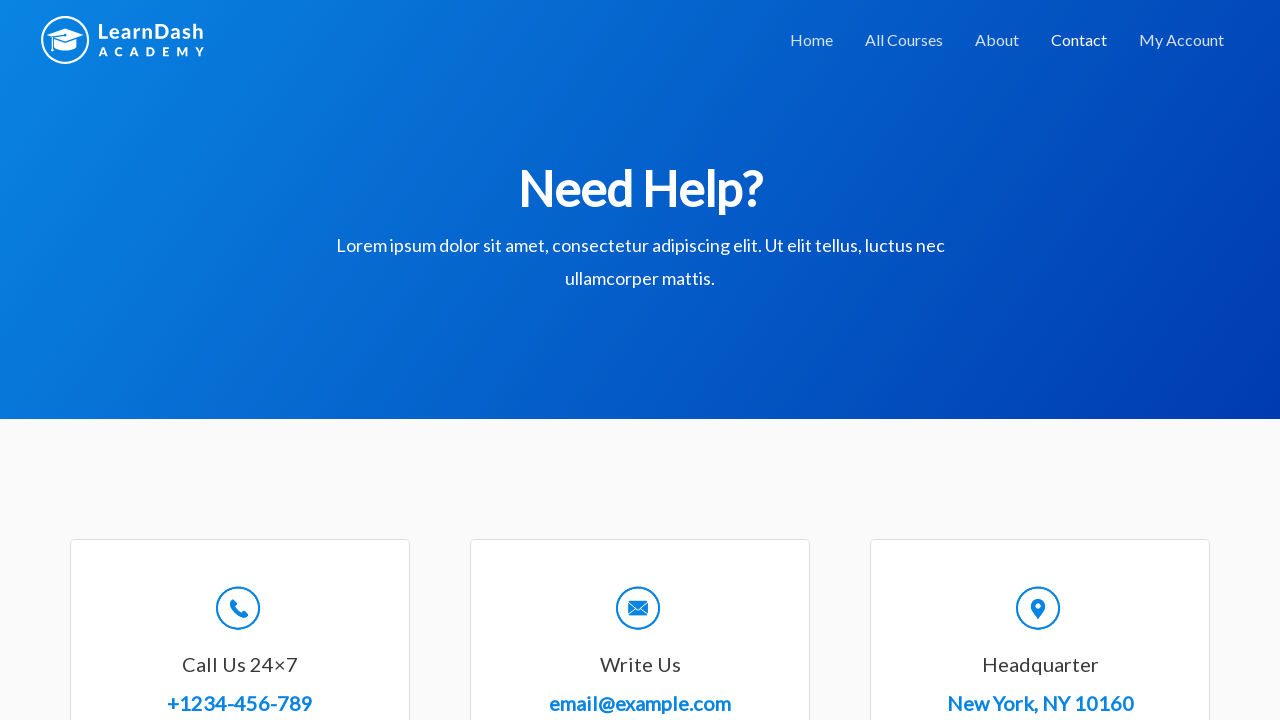

Filled Full Name field with 'Mahesh Babu Mandalapu' on #wpforms-8-field_0
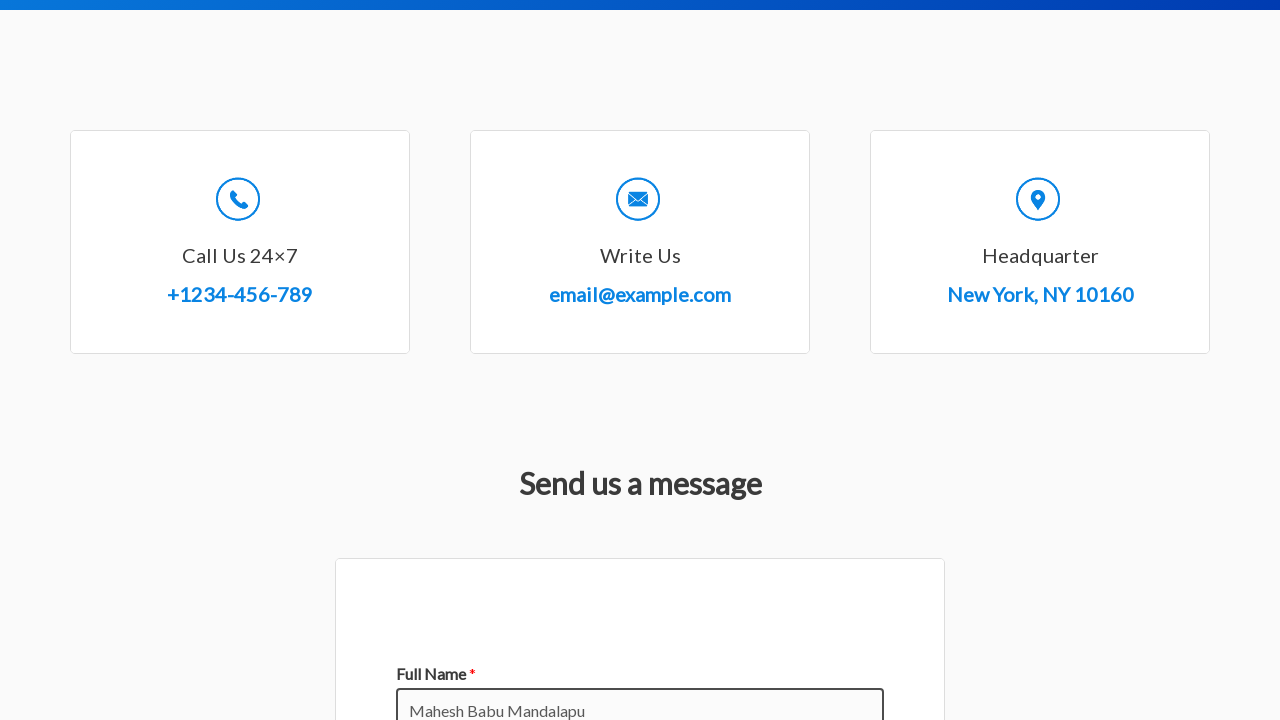

Filled Email field with 'mahesh.babu@example.com' on #wpforms-8-field_1
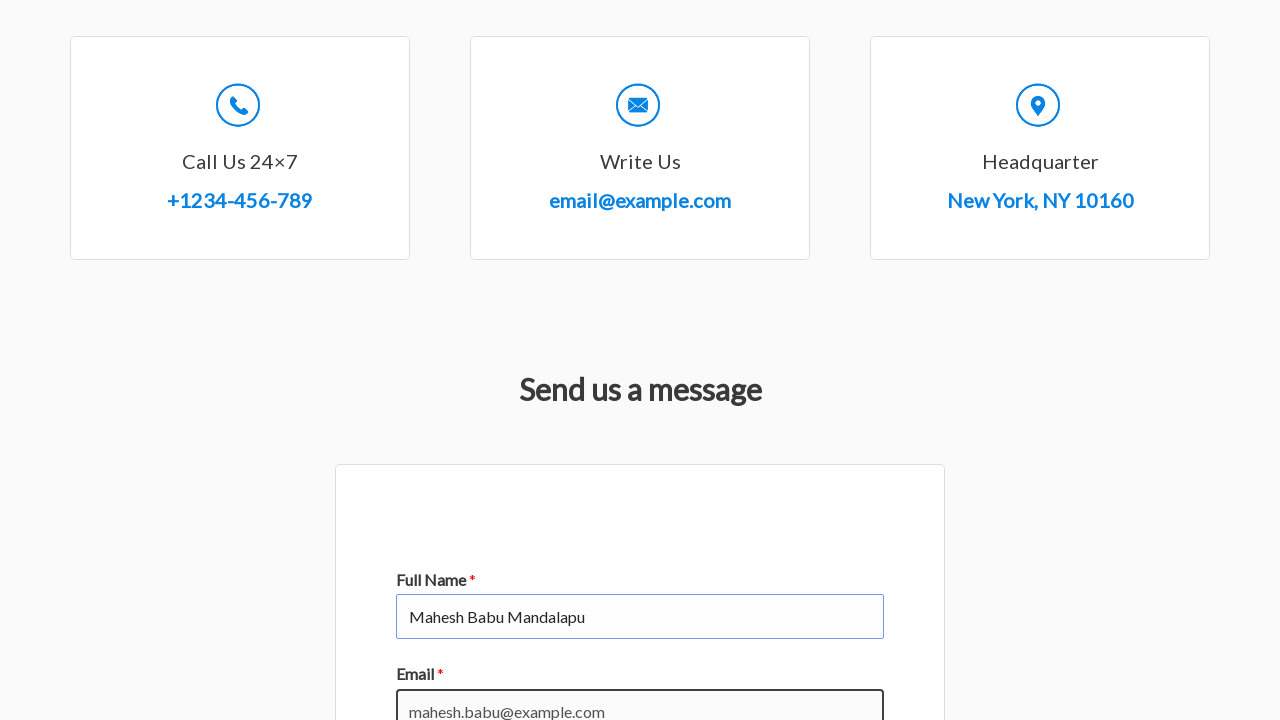

Filled Subject field with 'Physics' on #wpforms-8-field_3
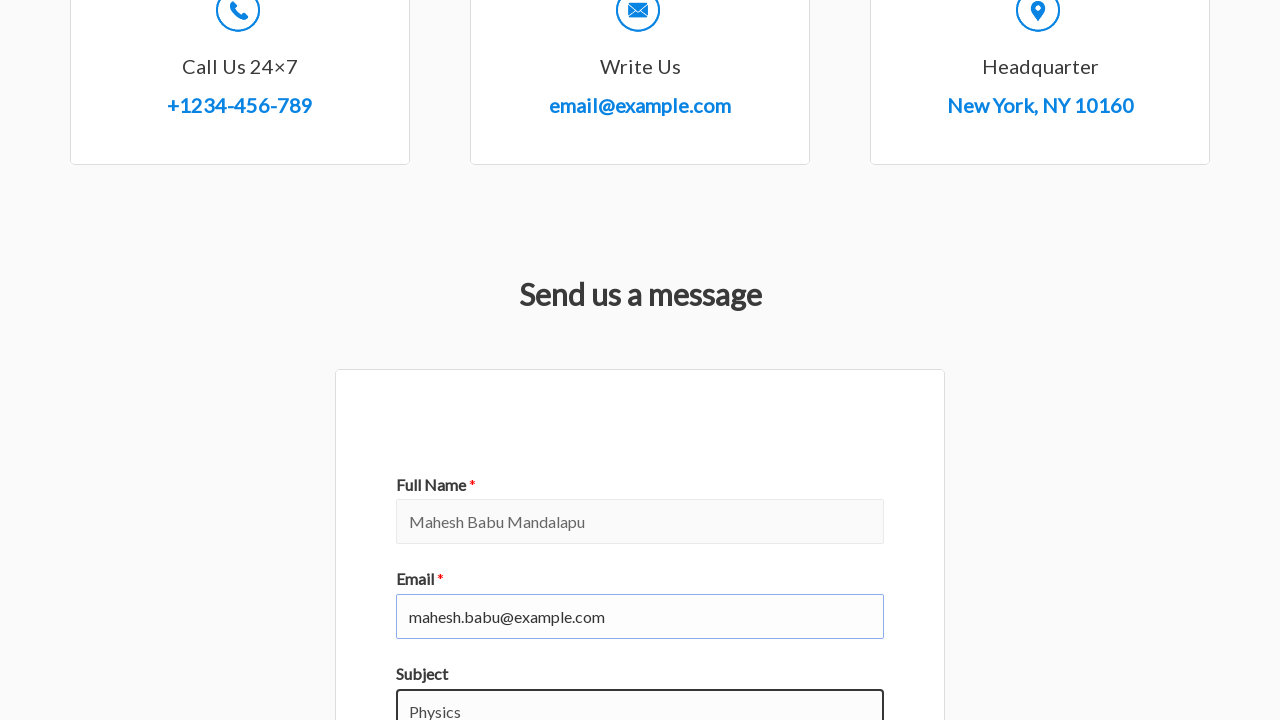

Filled Message textarea with 'Hey, you are logged in' on #wpforms-8-field_2
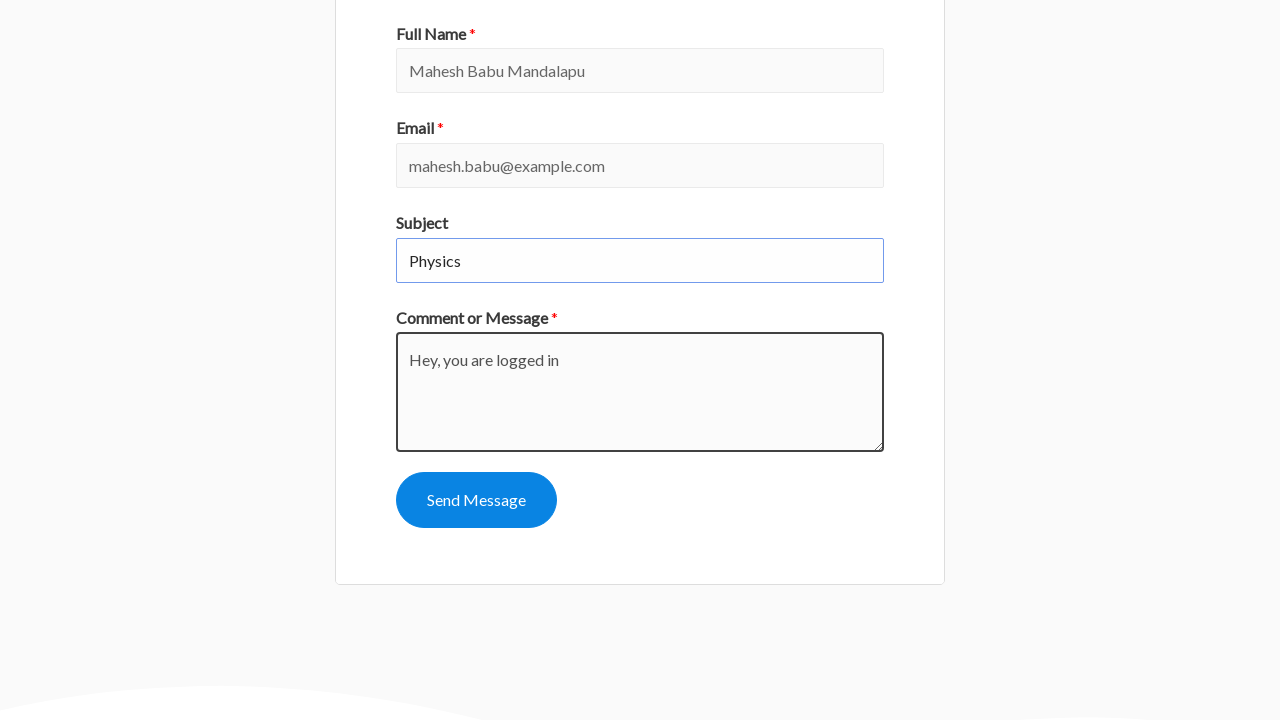

Clicked Submit button to submit contact form at (476, 500) on #wpforms-submit-8
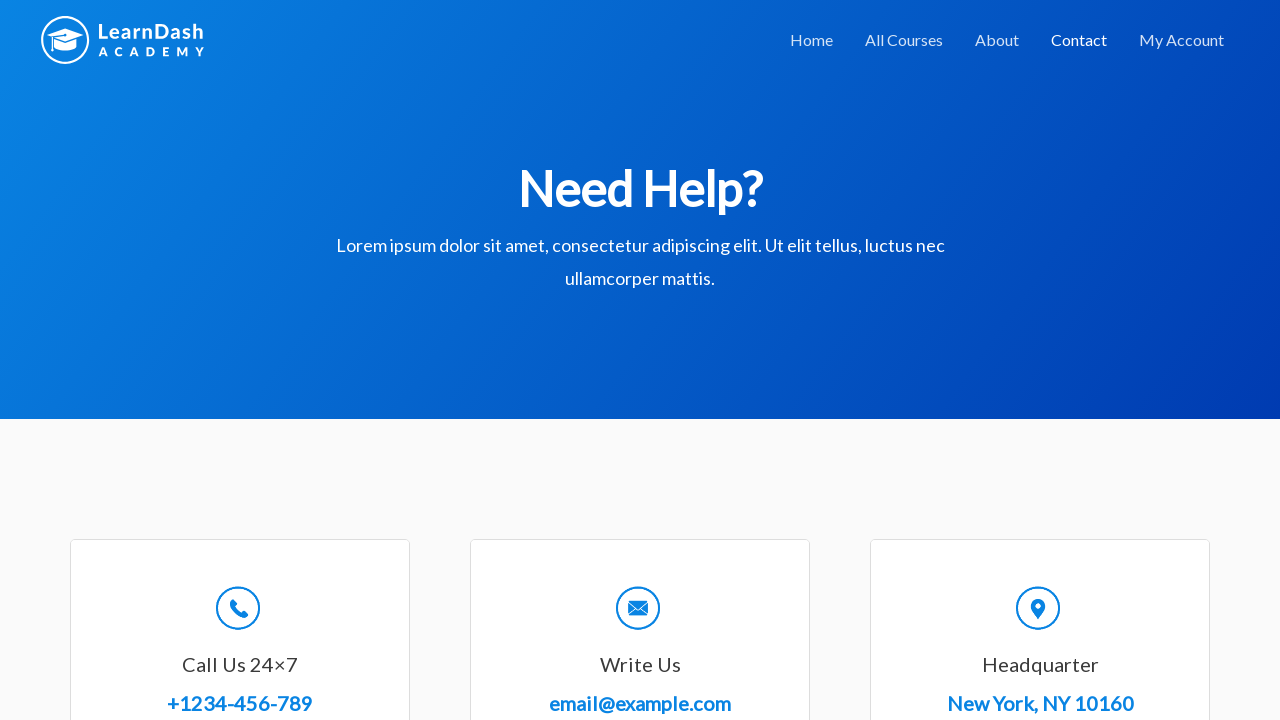

Success message appeared: 'Thanks for contacting us! We will be in touch with you shortly.'
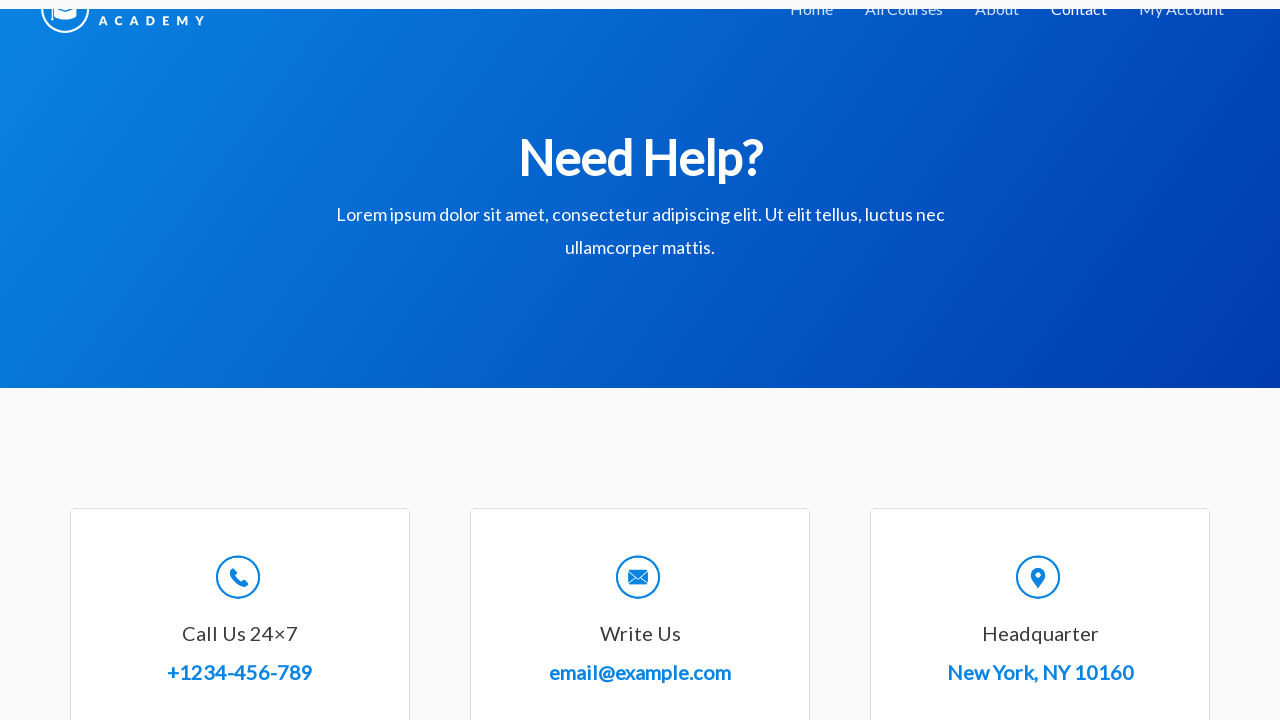

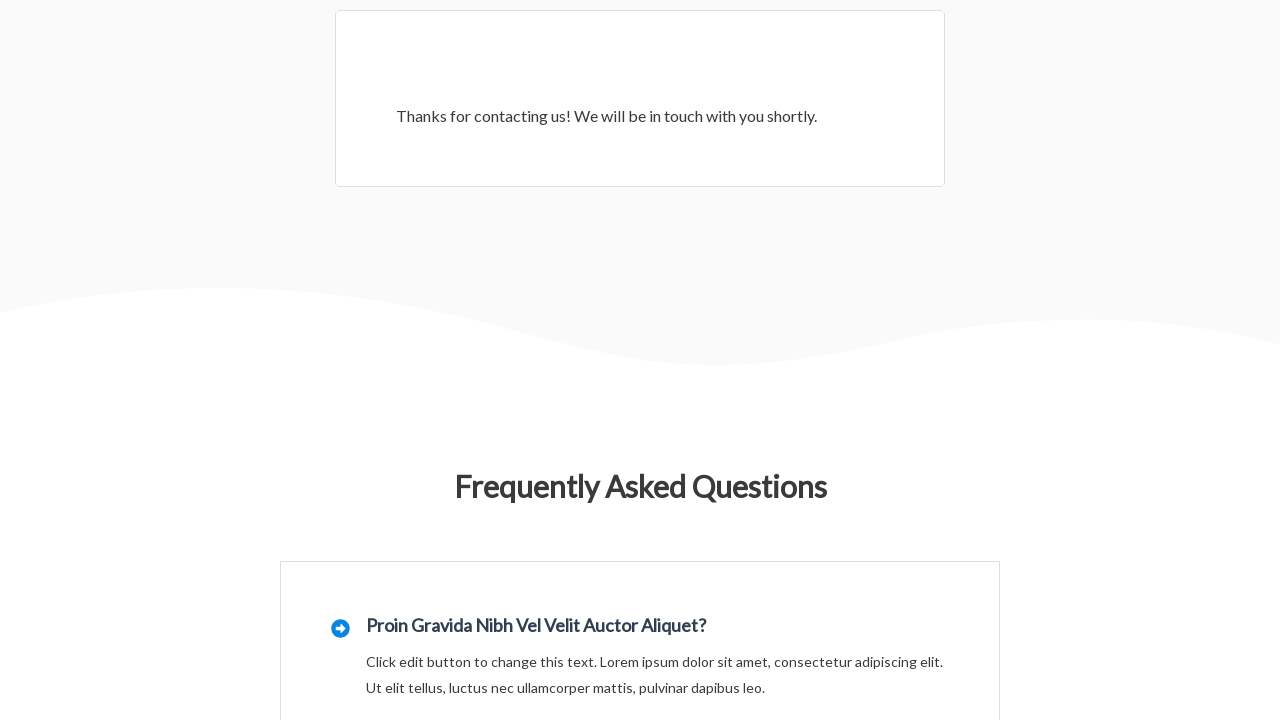